Tests menu navigation on OYO Rooms website by hovering over the Delhi city option and clicking on the Karol Bagh locality submenu item

Starting URL: https://www.oyorooms.com/

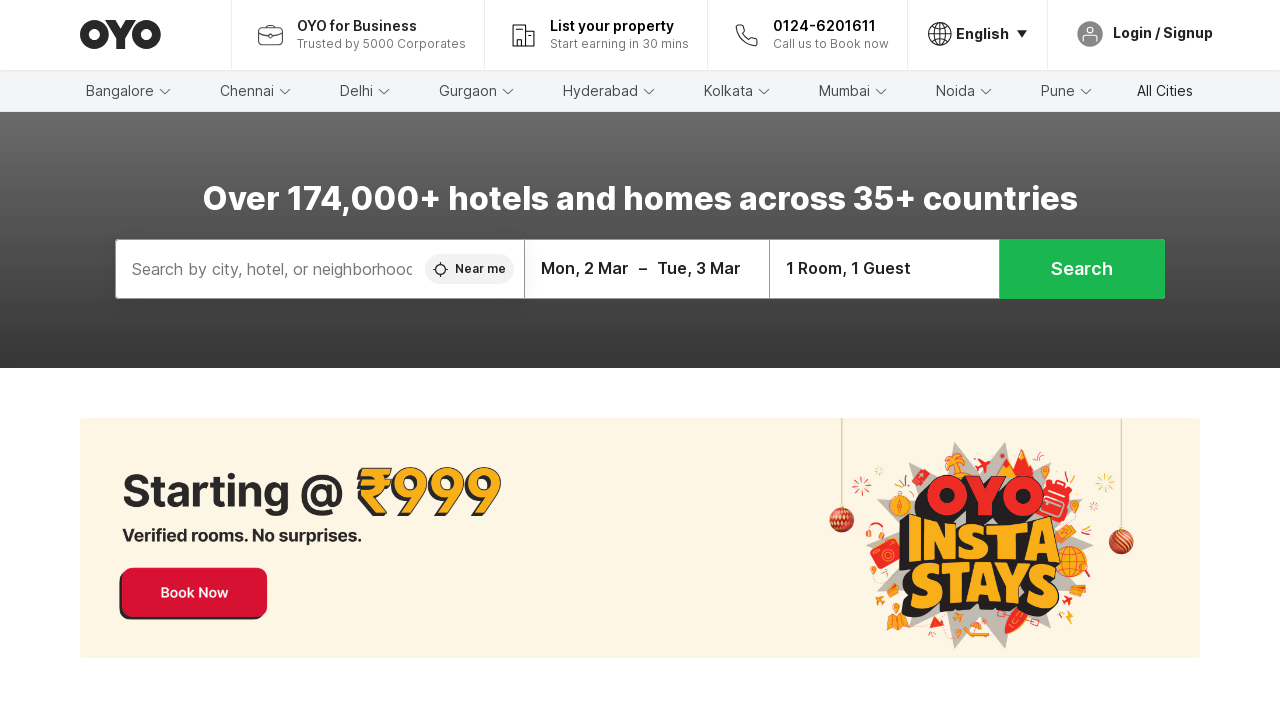

Located Delhi menu item
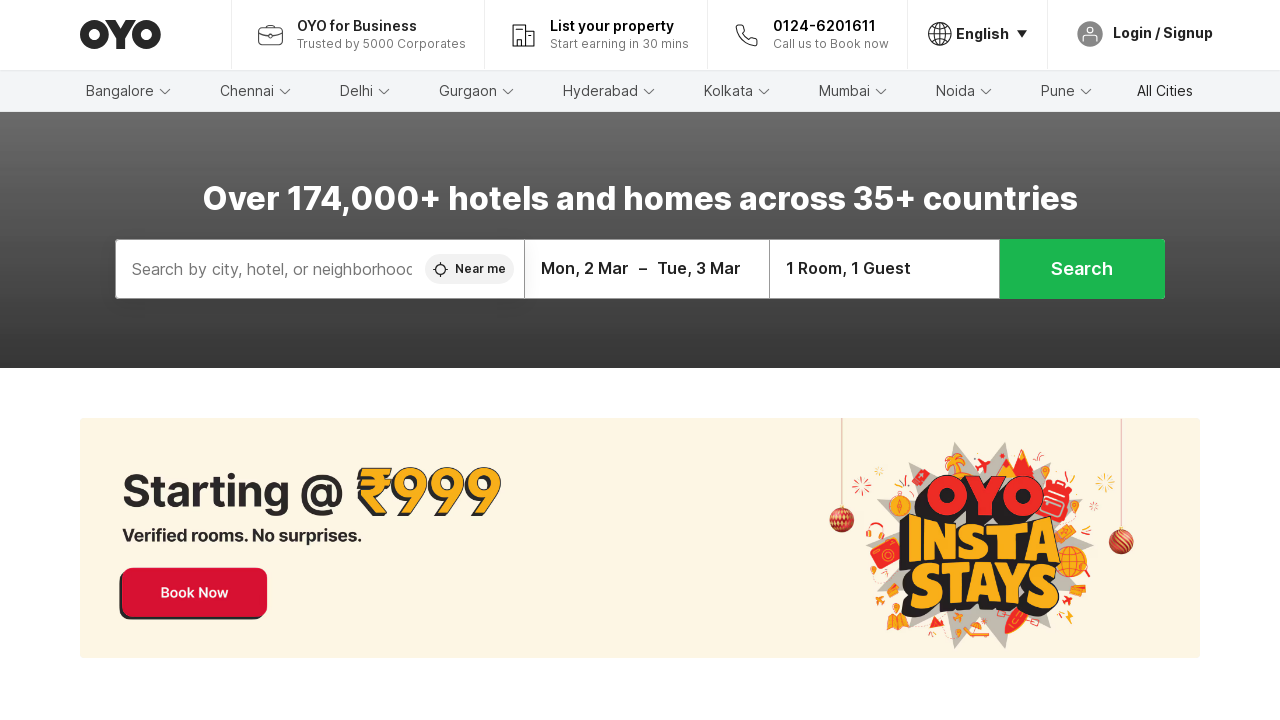

Located Karol Bagh submenu item
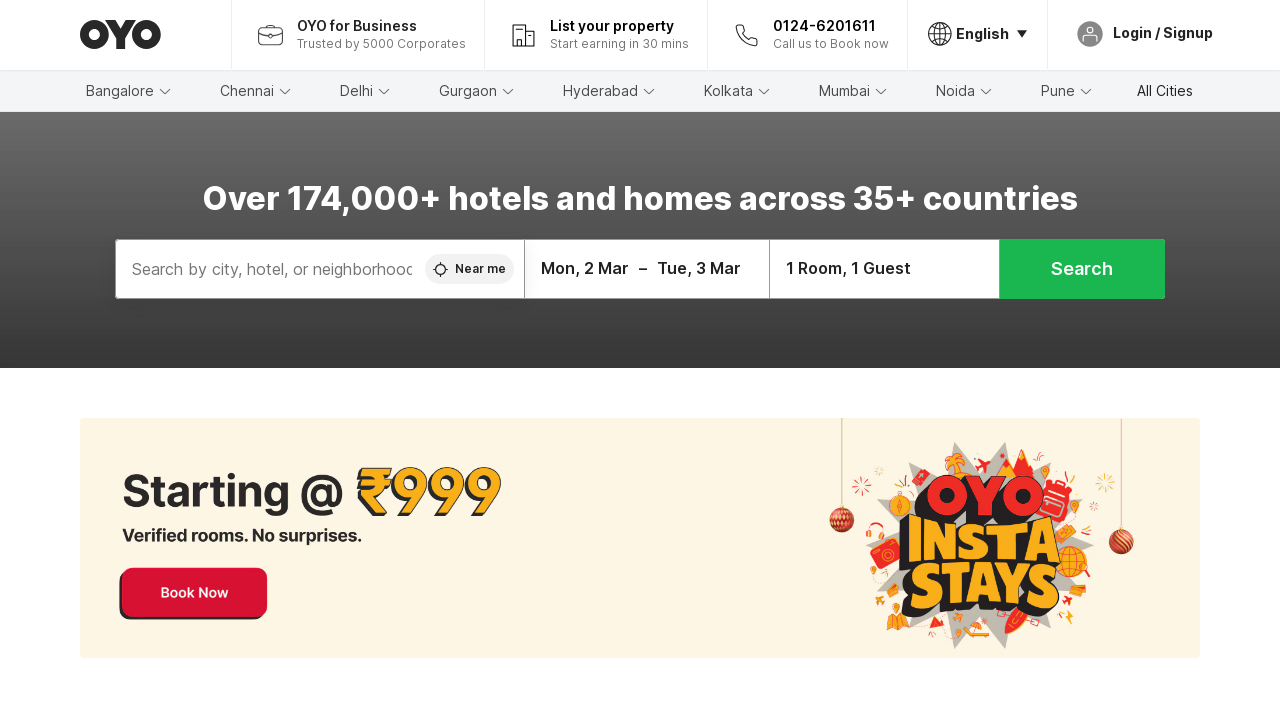

Hovered over Delhi menu item to reveal submenu at (356, 91) on xpath=//h2[text()='Delhi']
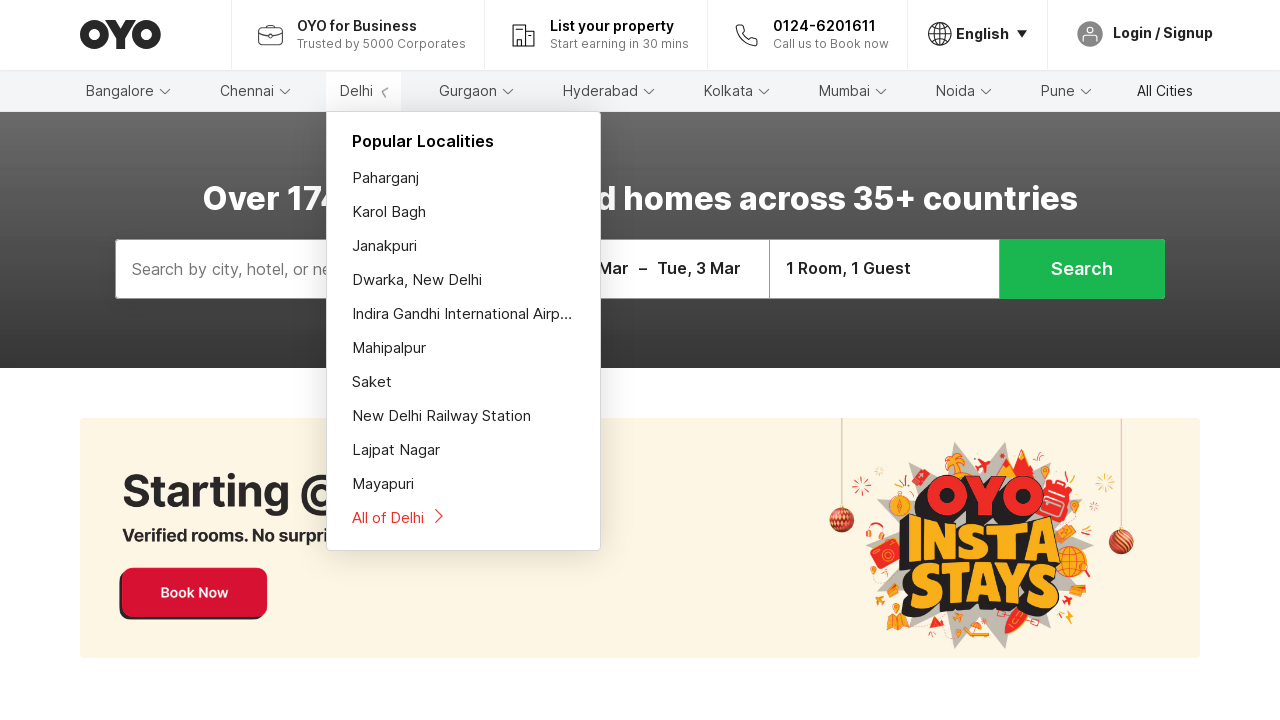

Clicked on Karol Bagh locality submenu item at (464, 212) on xpath=//a[text()='Karol Bagh']
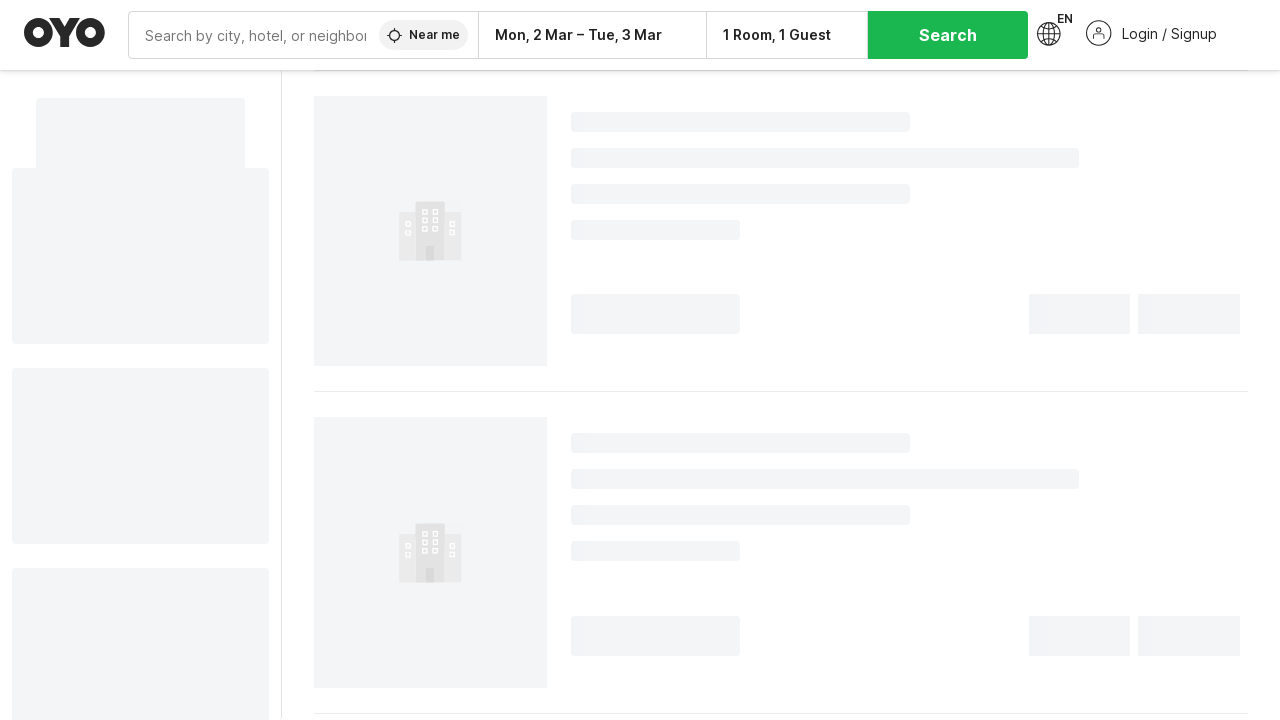

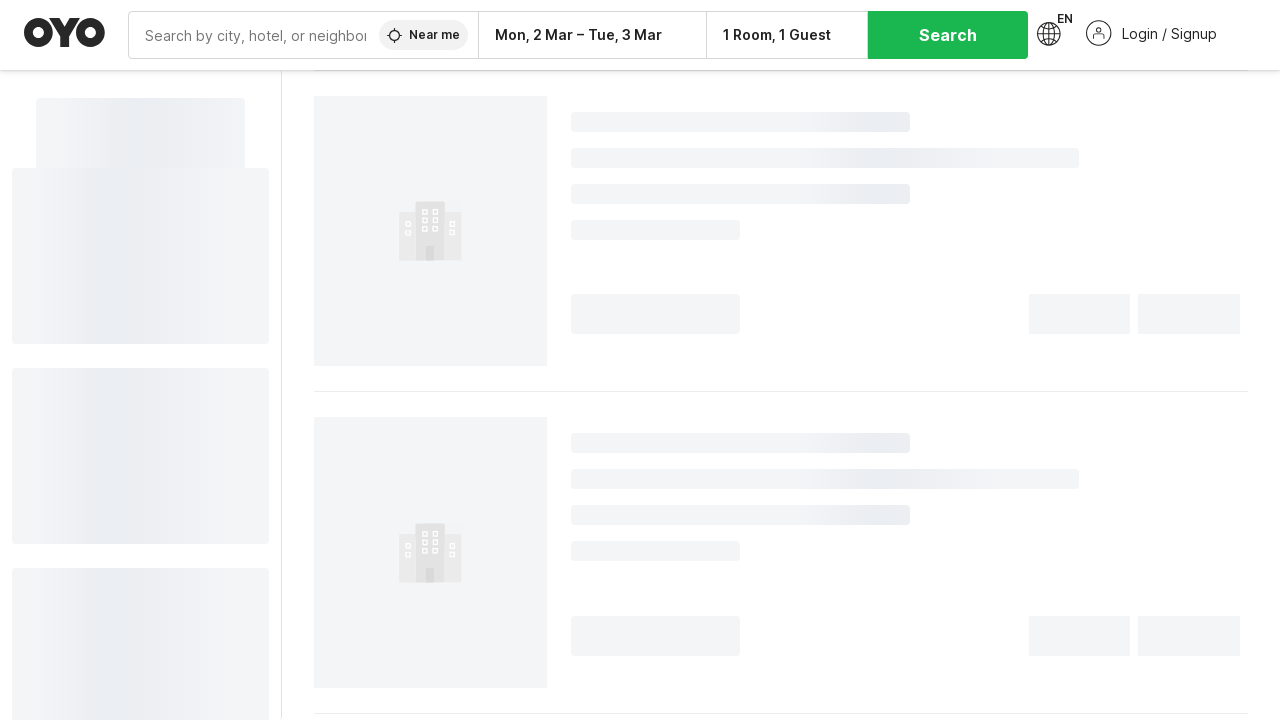